Tests a text box form on DemoQA by filling in username, email, current address, and permanent address fields, then submitting the form.

Starting URL: https://demoqa.com/text-box

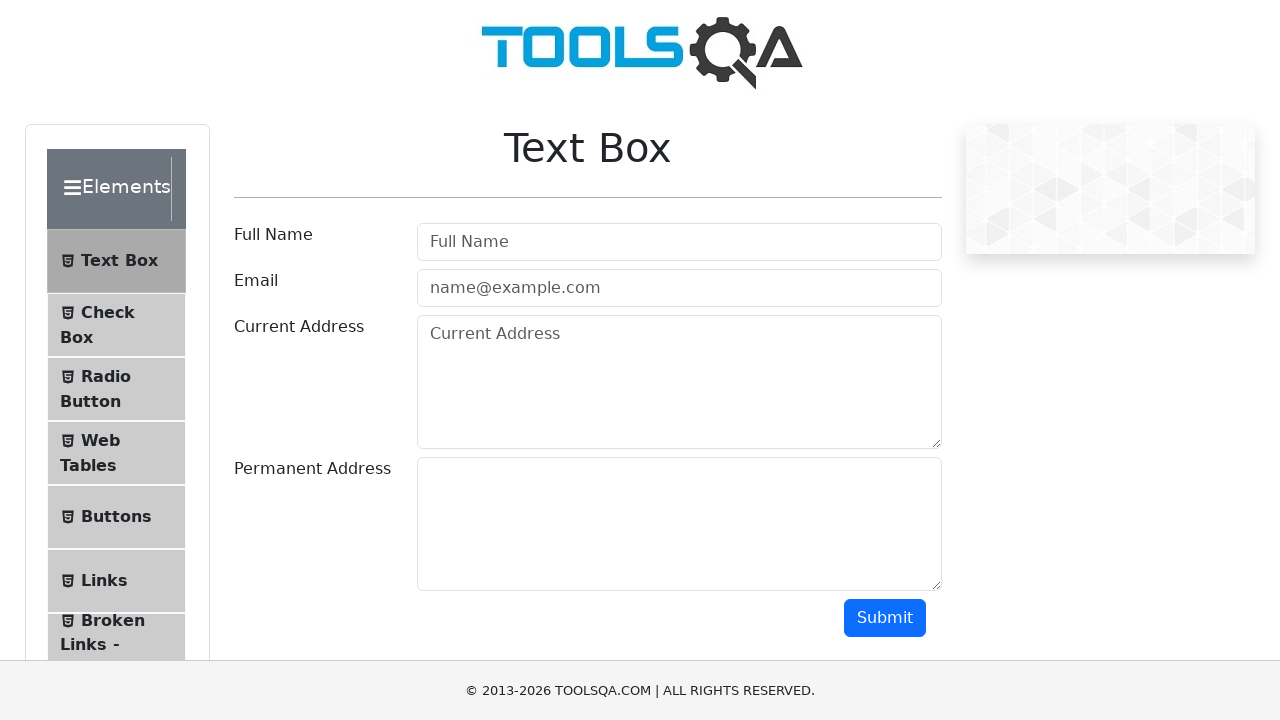

Filled username field with 'qwerty_name' on #userName
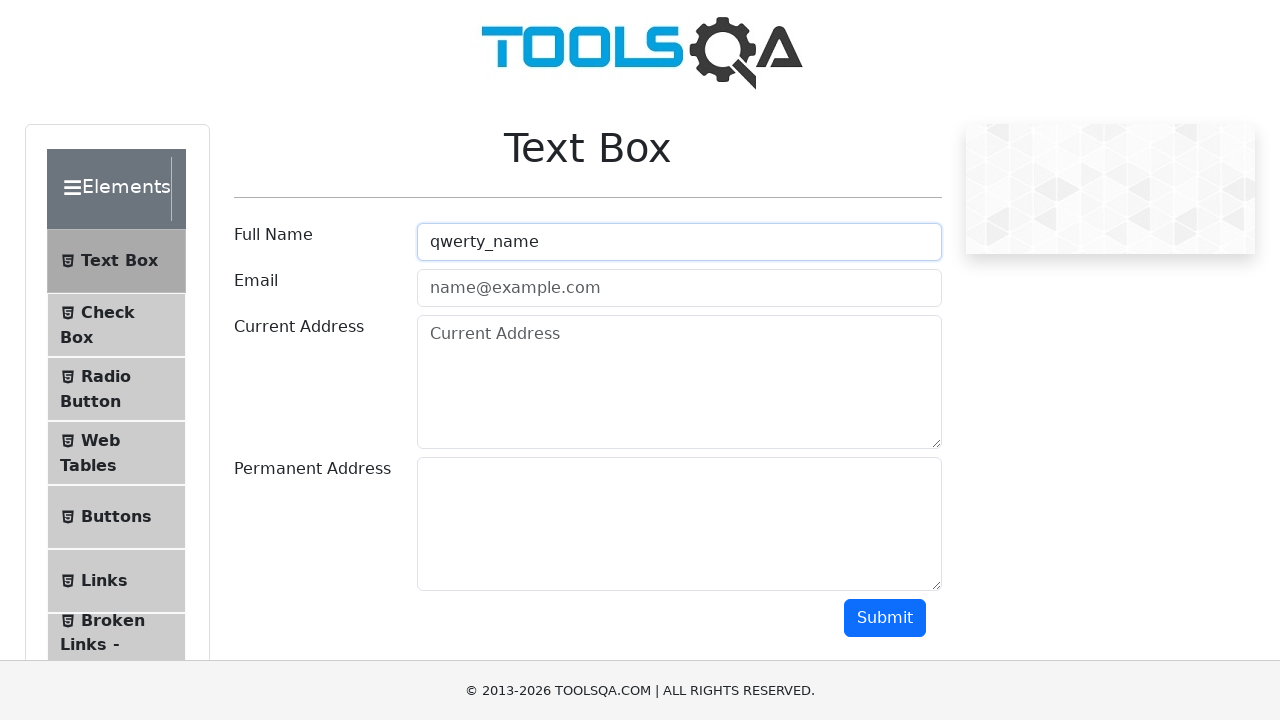

Filled email field with 'qwe@mail.ru' on #userEmail
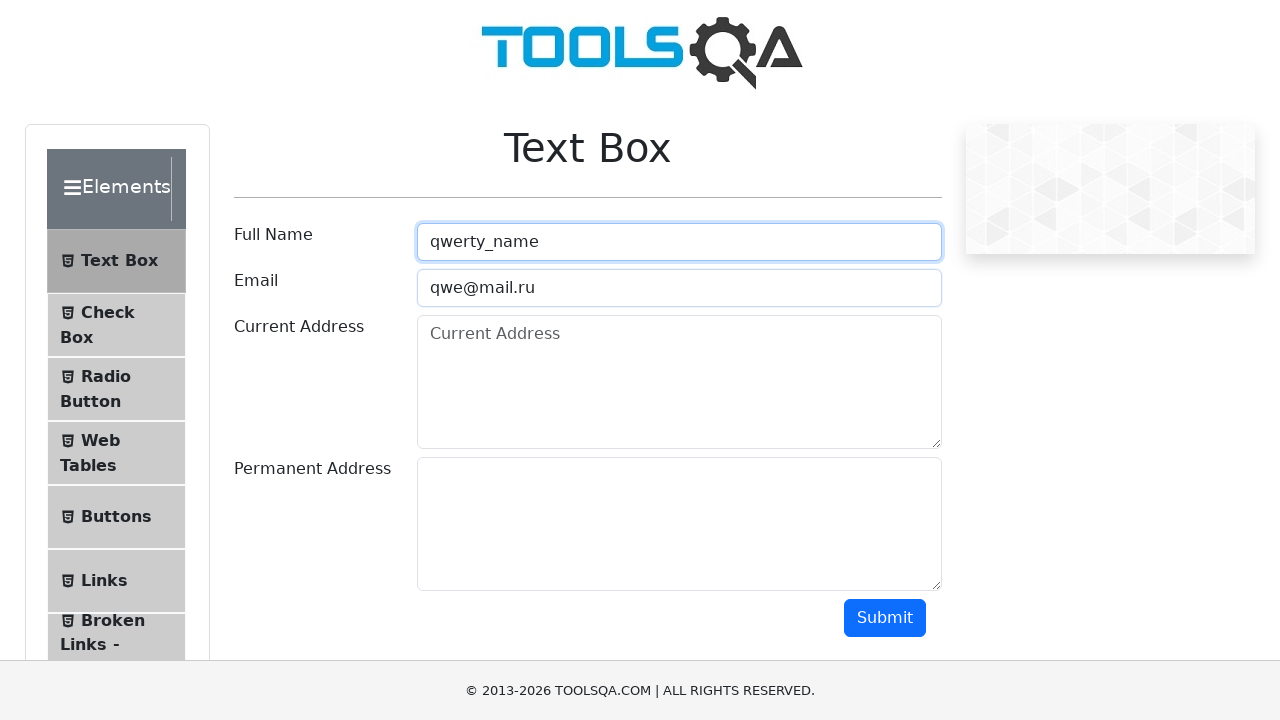

Filled current address field with 'qa_qa_qa' on #currentAddress
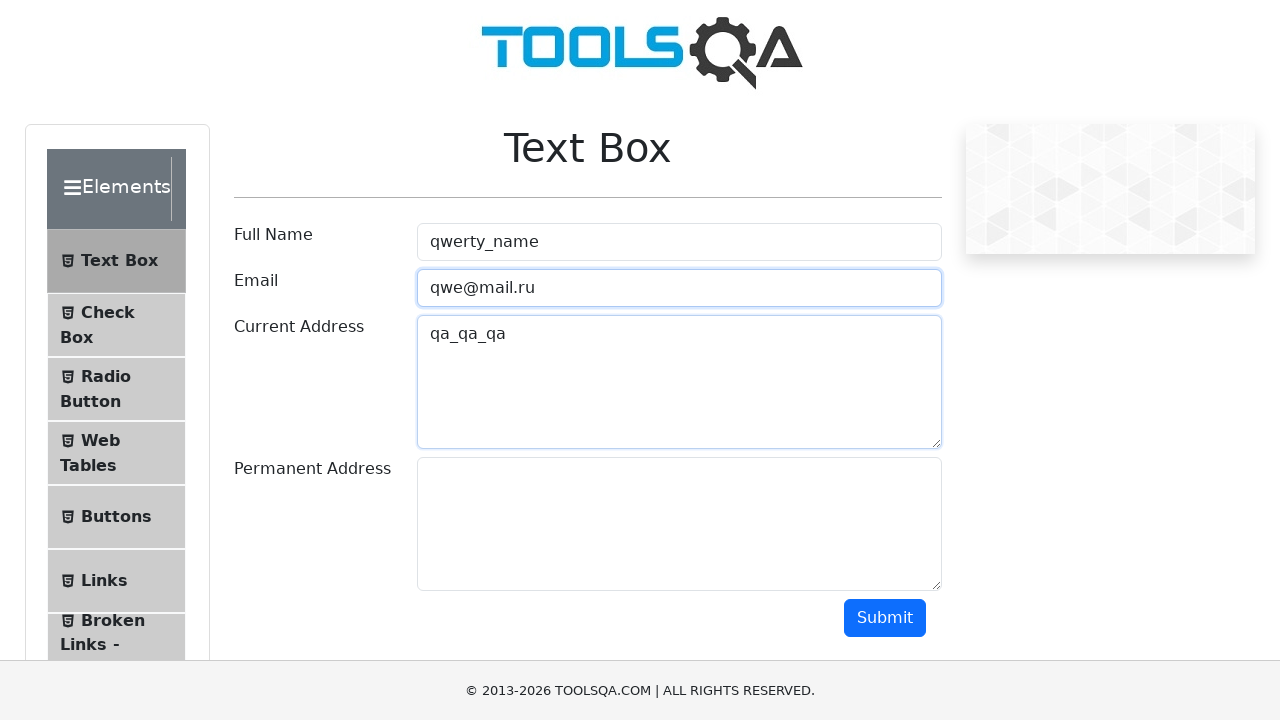

Filled permanent address field with 'aaaaaaaaaaaaddddddddddddddreeeeeeeeeeeessssss' on #permanentAddress
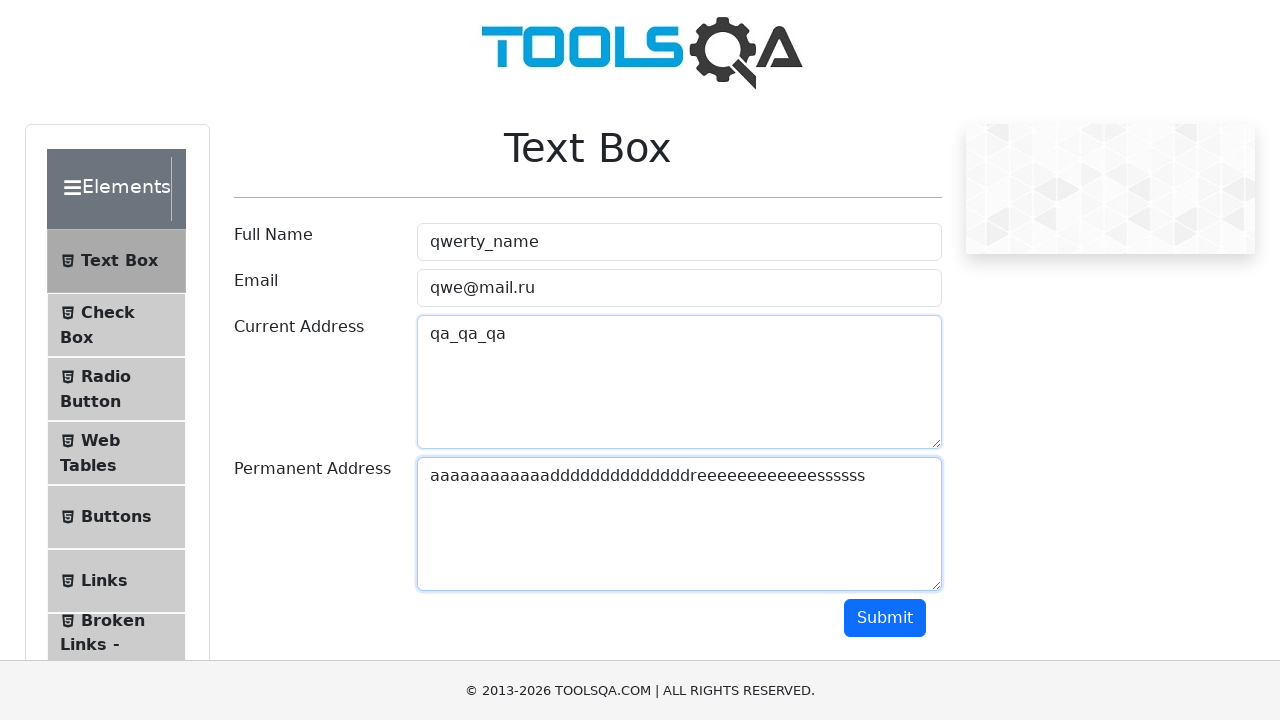

Clicked submit button to submit the form at (885, 618) on #submit
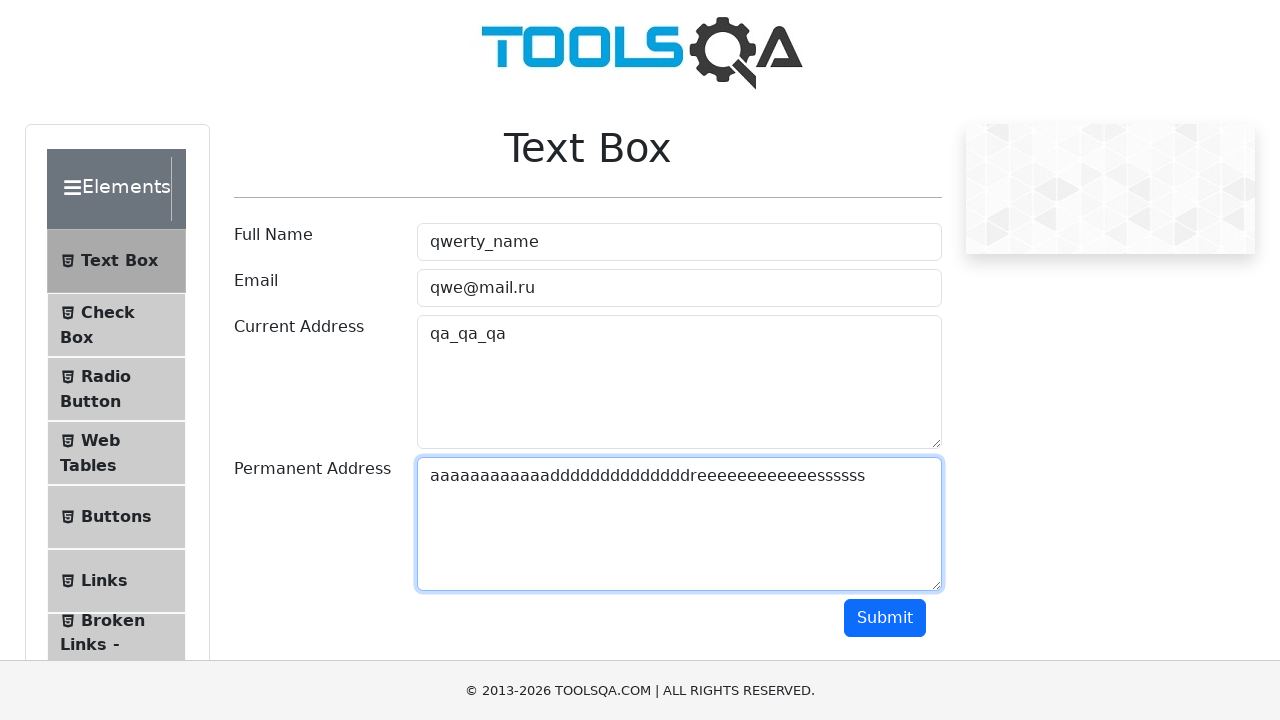

Waited 2 seconds for form submission to process
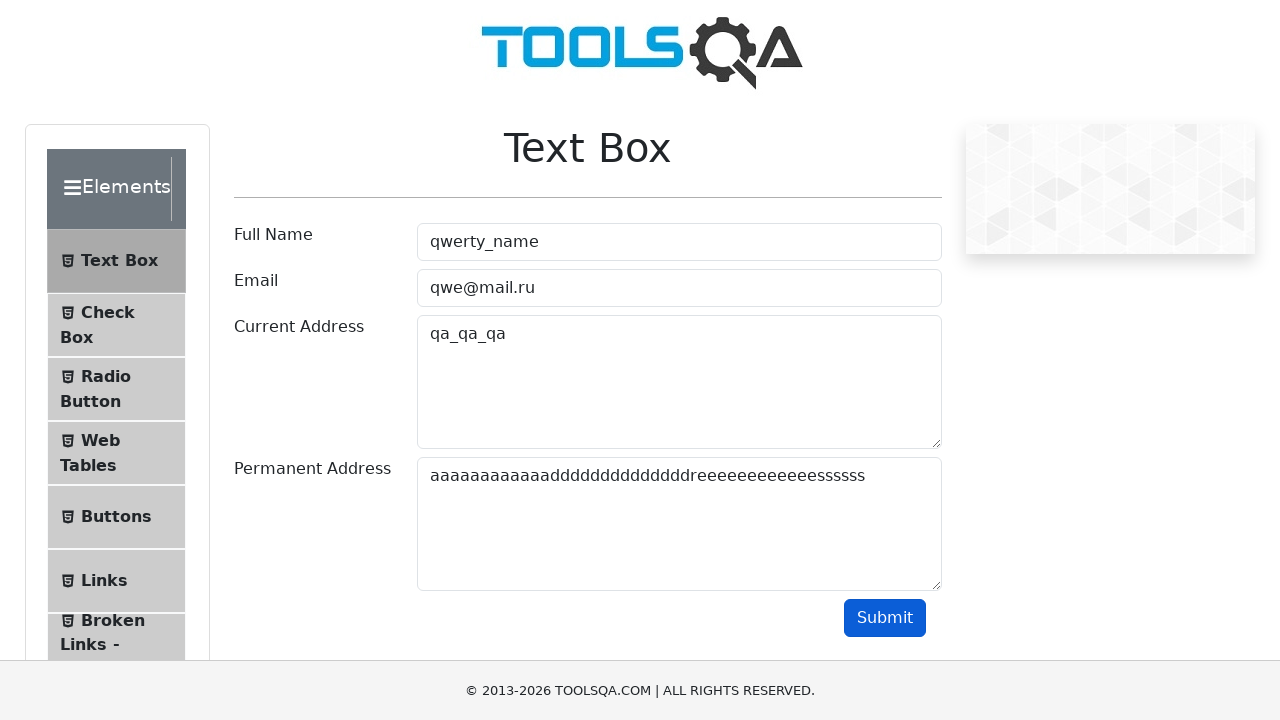

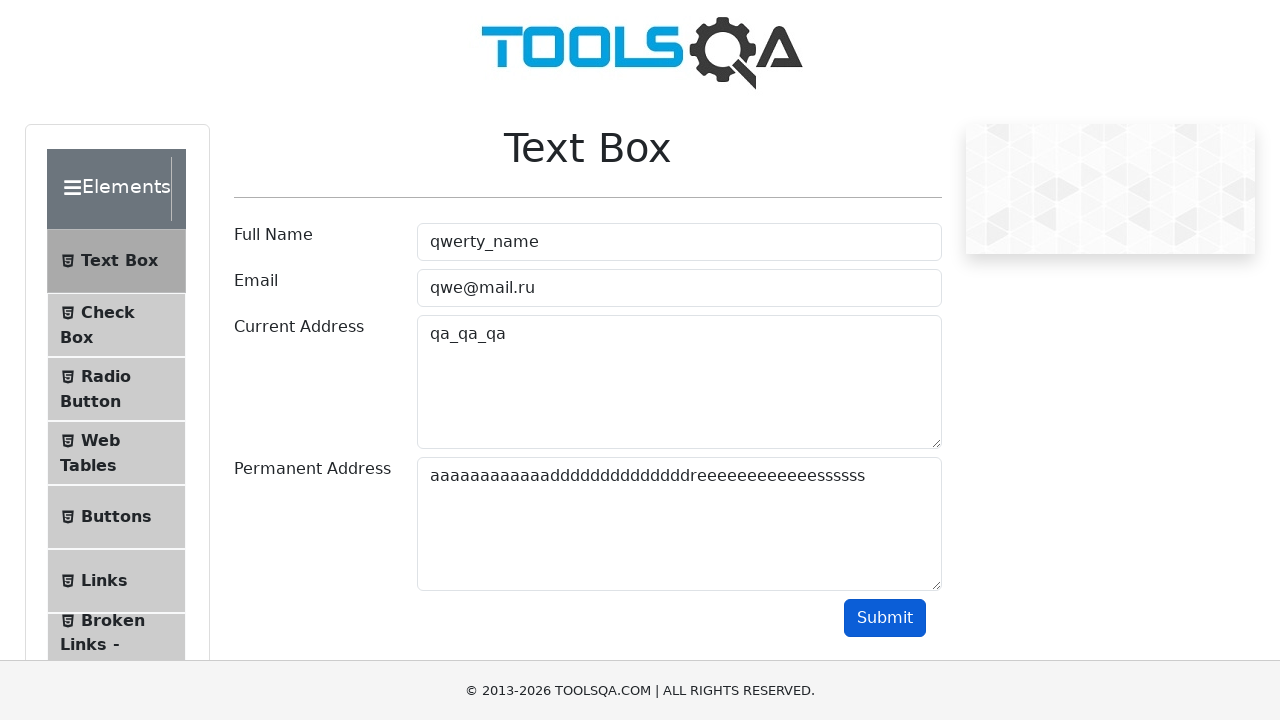